Tests drag and drop functionality by dragging an image from a gallery to a trash container within an iframe

Starting URL: https://www.globalsqa.com/demo-site/draganddrop/

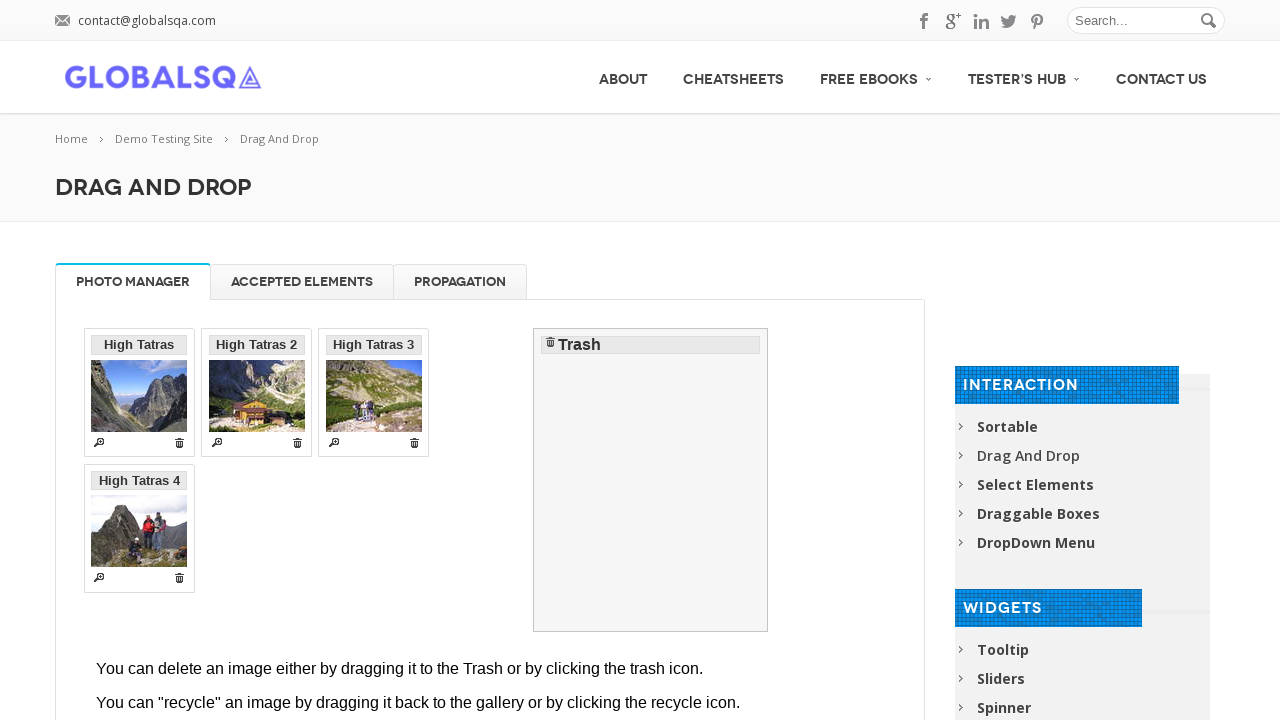

Located the Photo Manager iframe
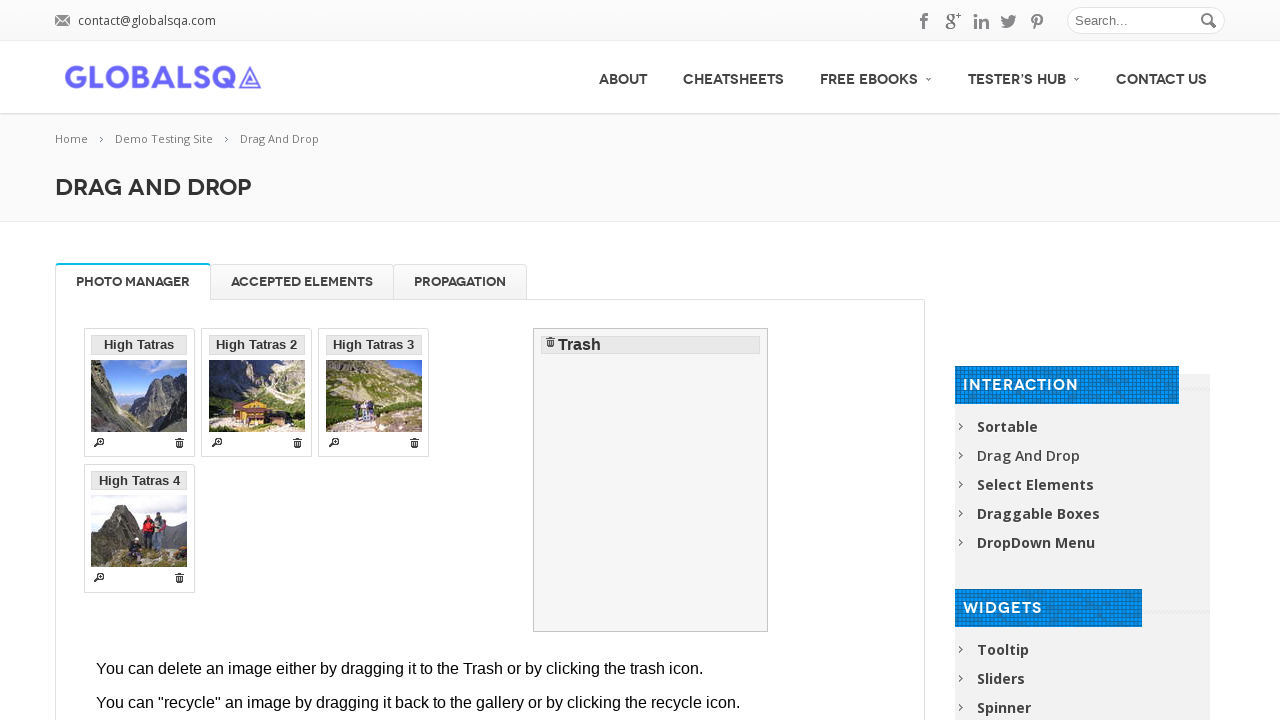

Located the first image in the gallery
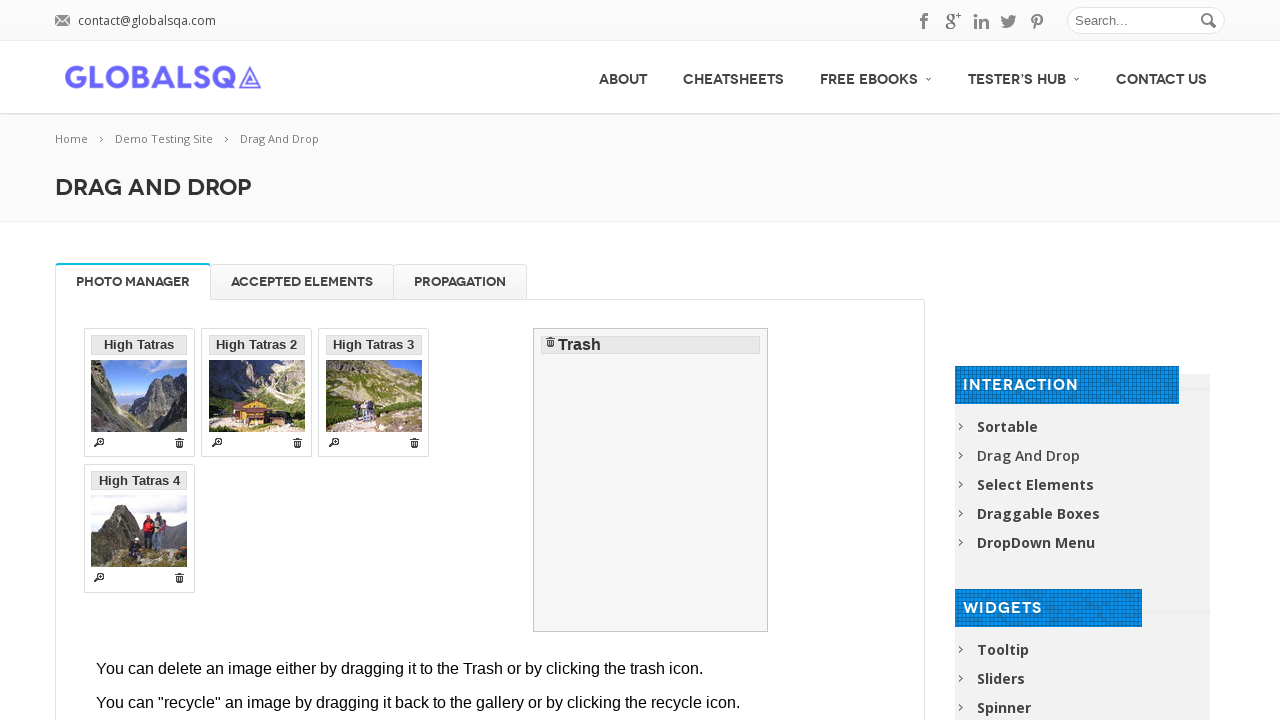

Located the trash container
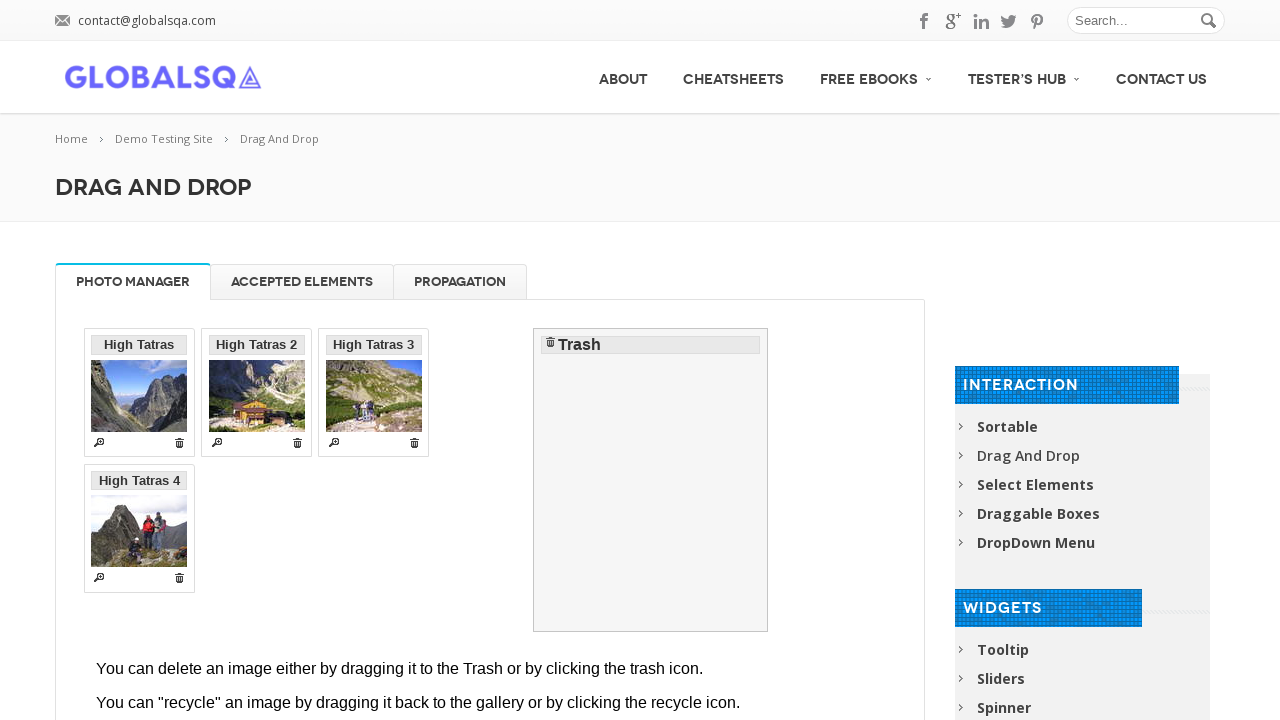

Dragged the first gallery image to the trash container at (651, 480)
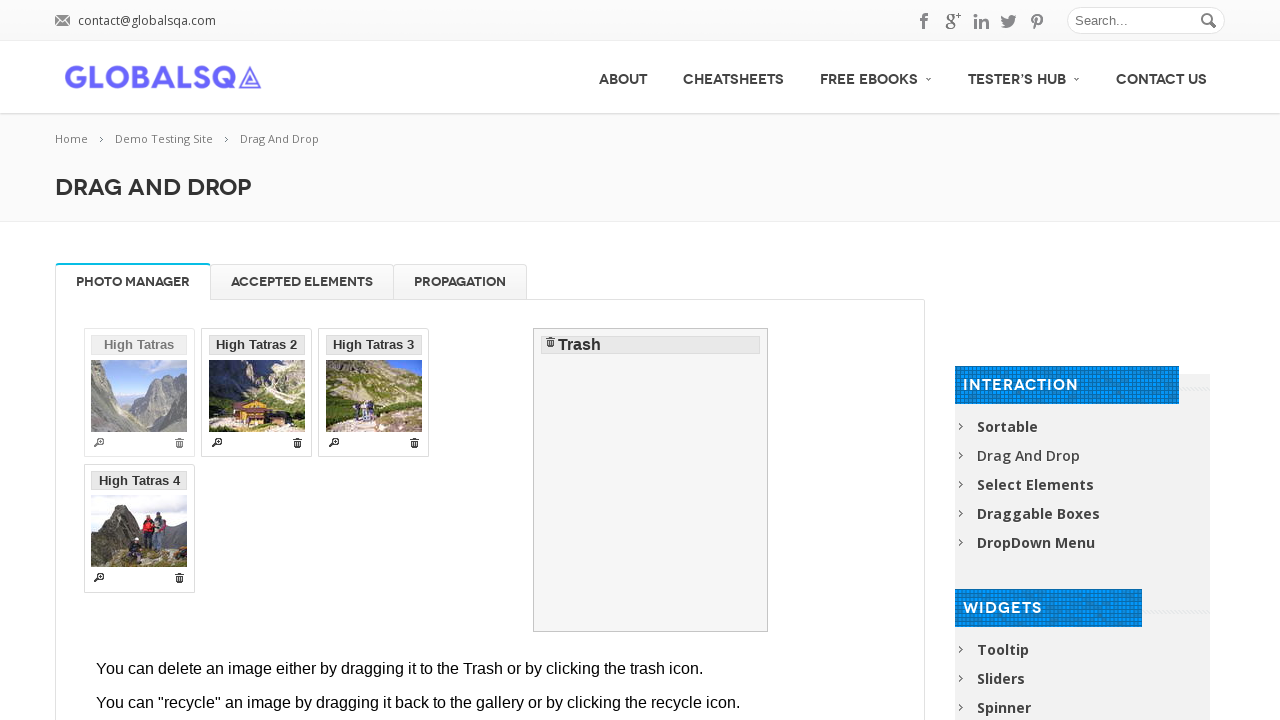

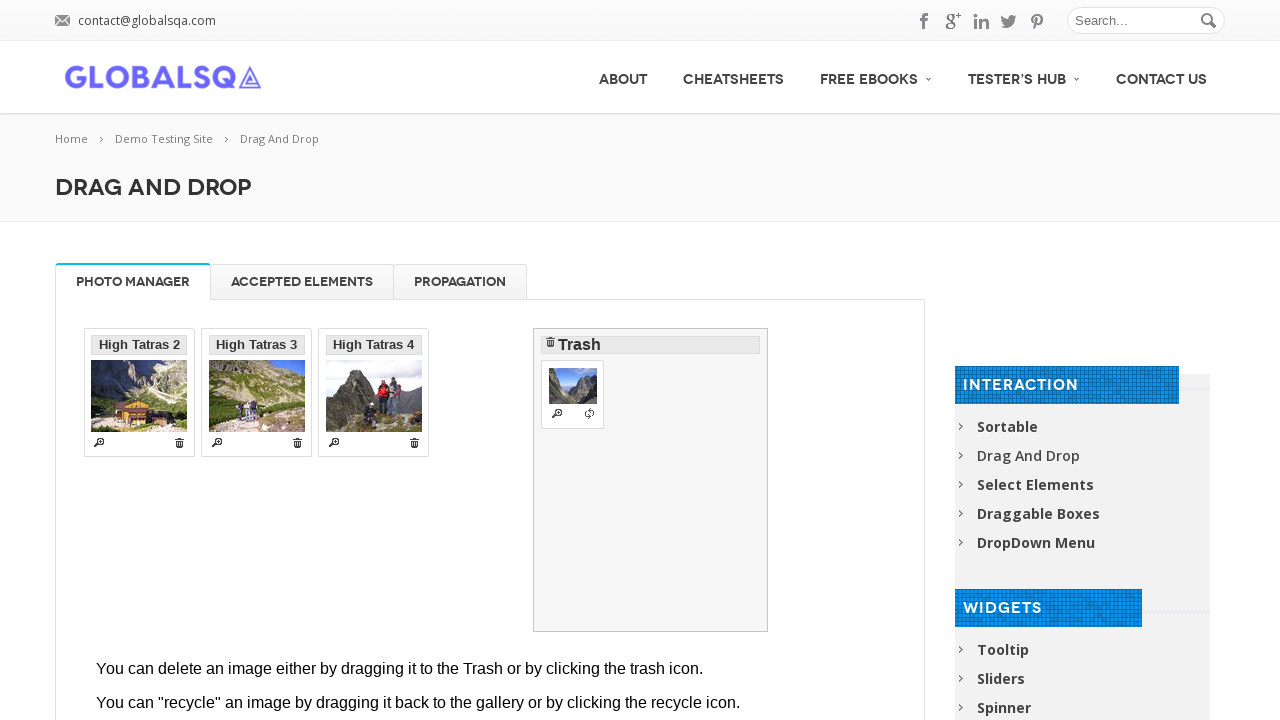